Tests checkbox functionality by clicking multiple checkboxes to select them and then using a reset button to clear all selections

Starting URL: https://qa-practice.netlify.app/checkboxes

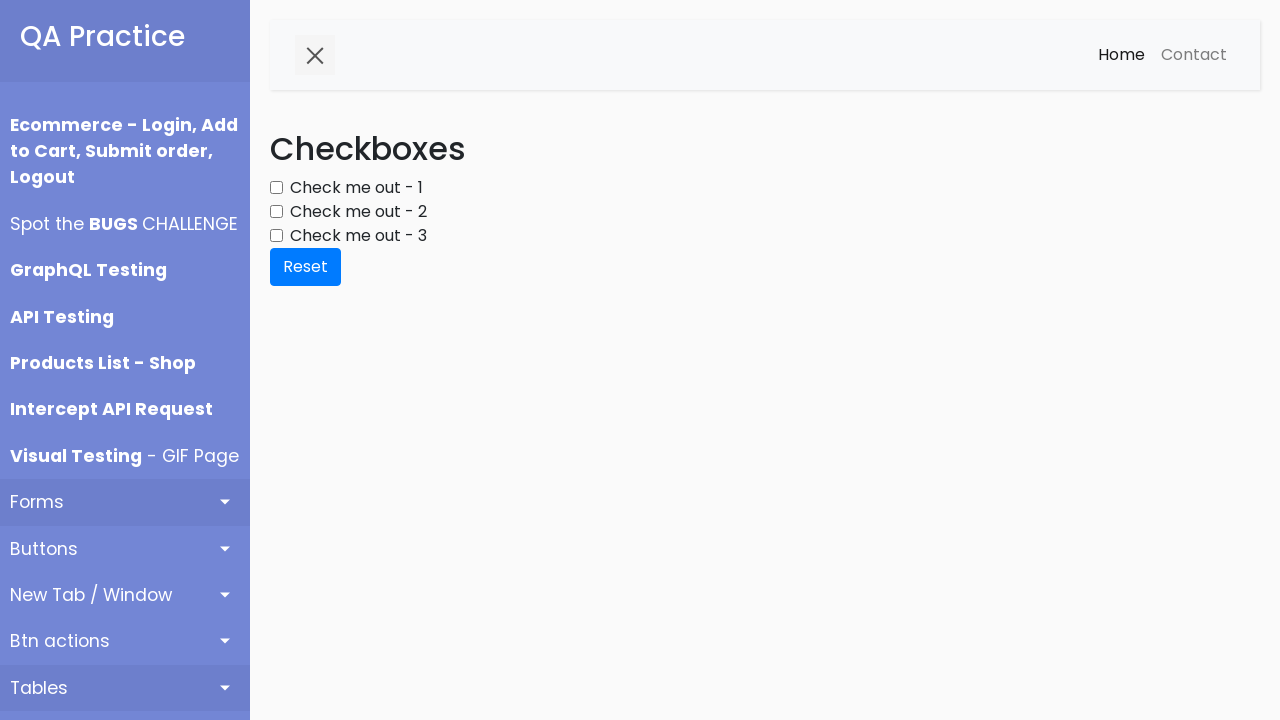

Clicked checkbox 1 to select it at (276, 188) on #checkbox1
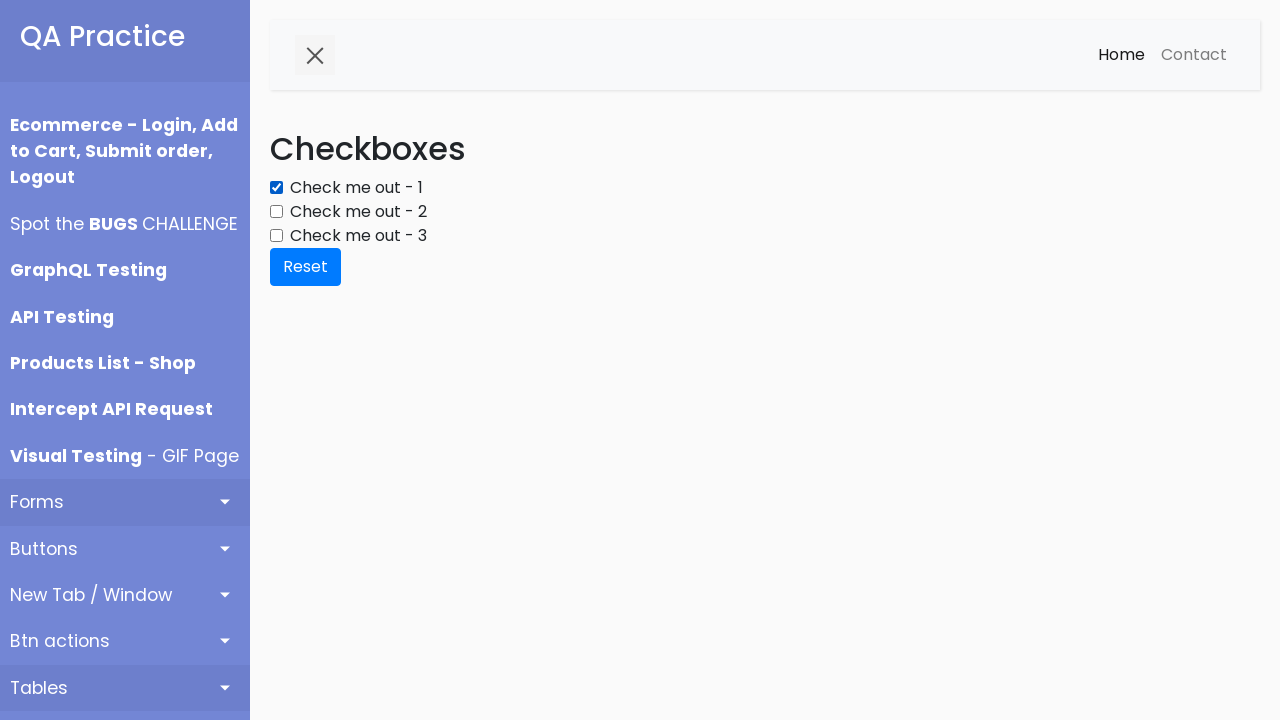

Clicked checkbox 2 to select it at (276, 212) on #checkbox2
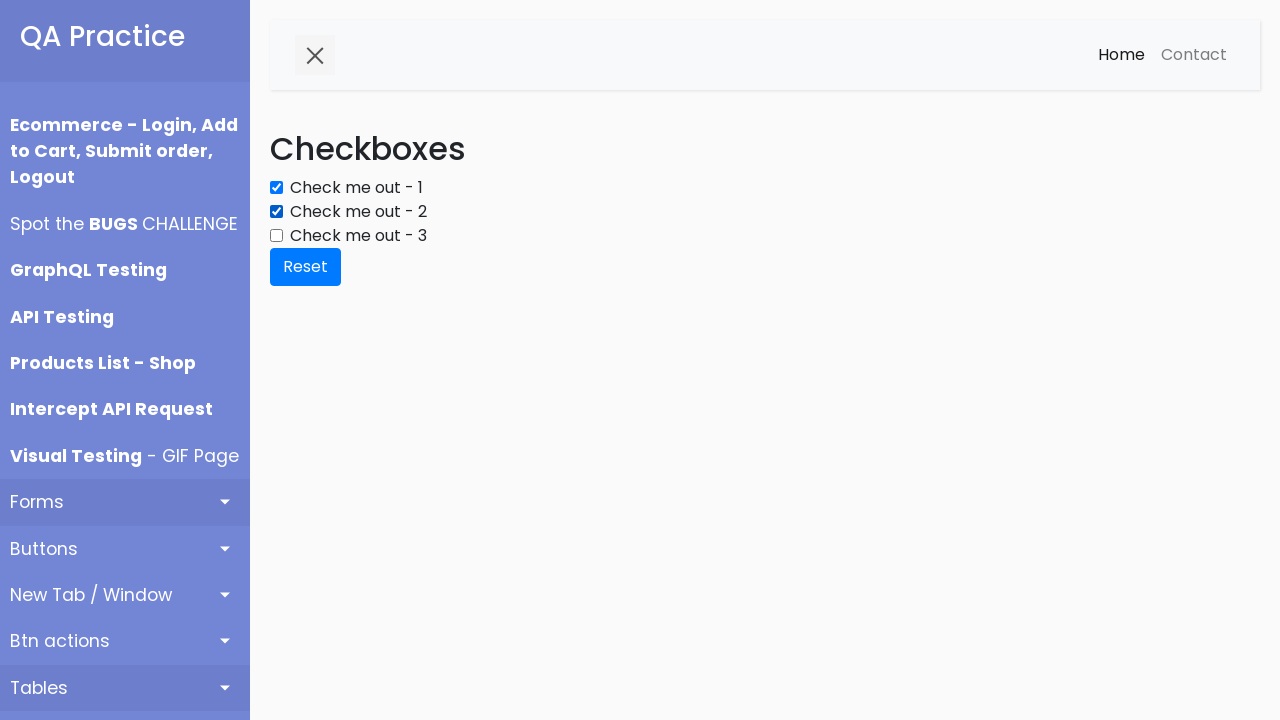

Clicked checkbox 3 to select it at (276, 236) on #checkbox3
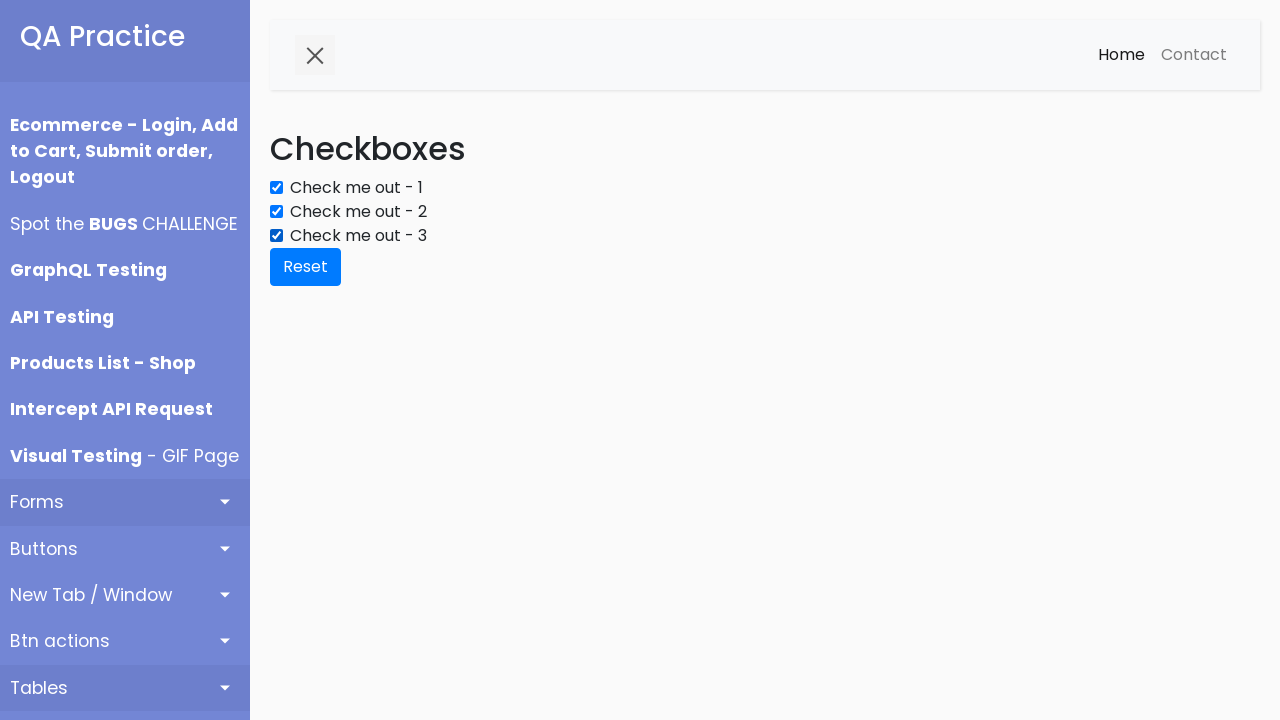

Clicked reset button to clear all checkbox selections at (306, 267) on button[type='reset']
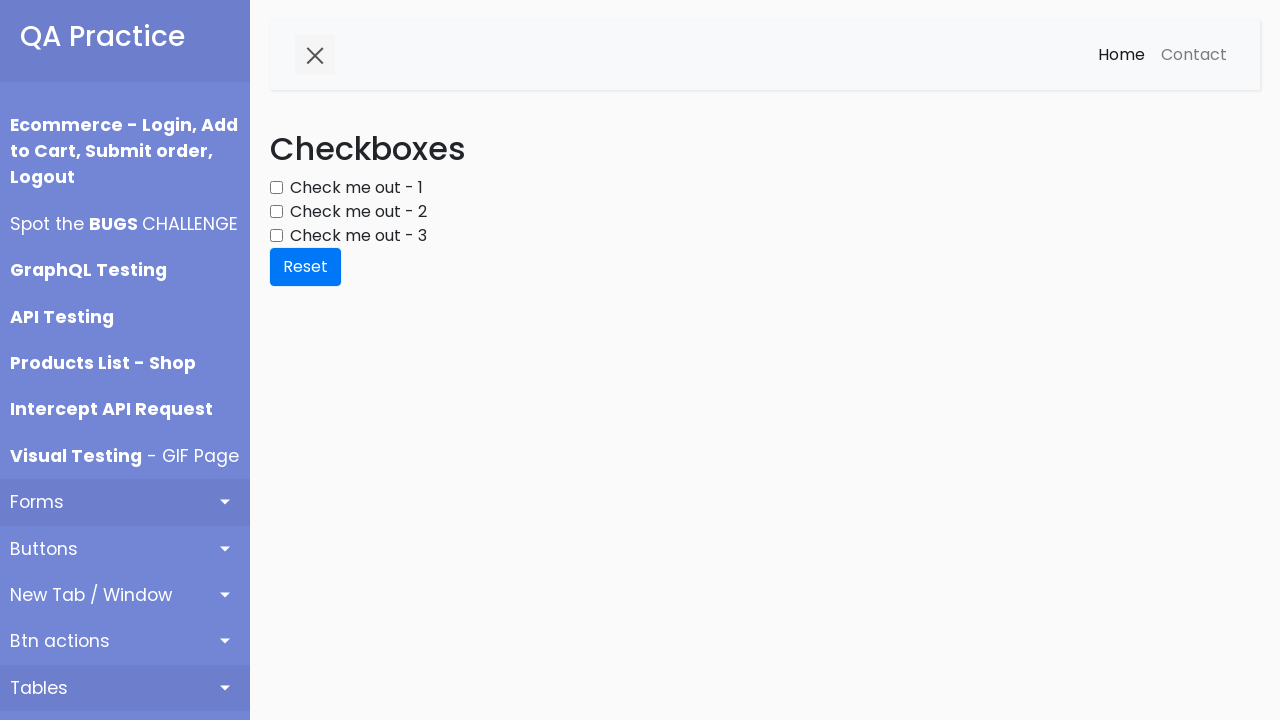

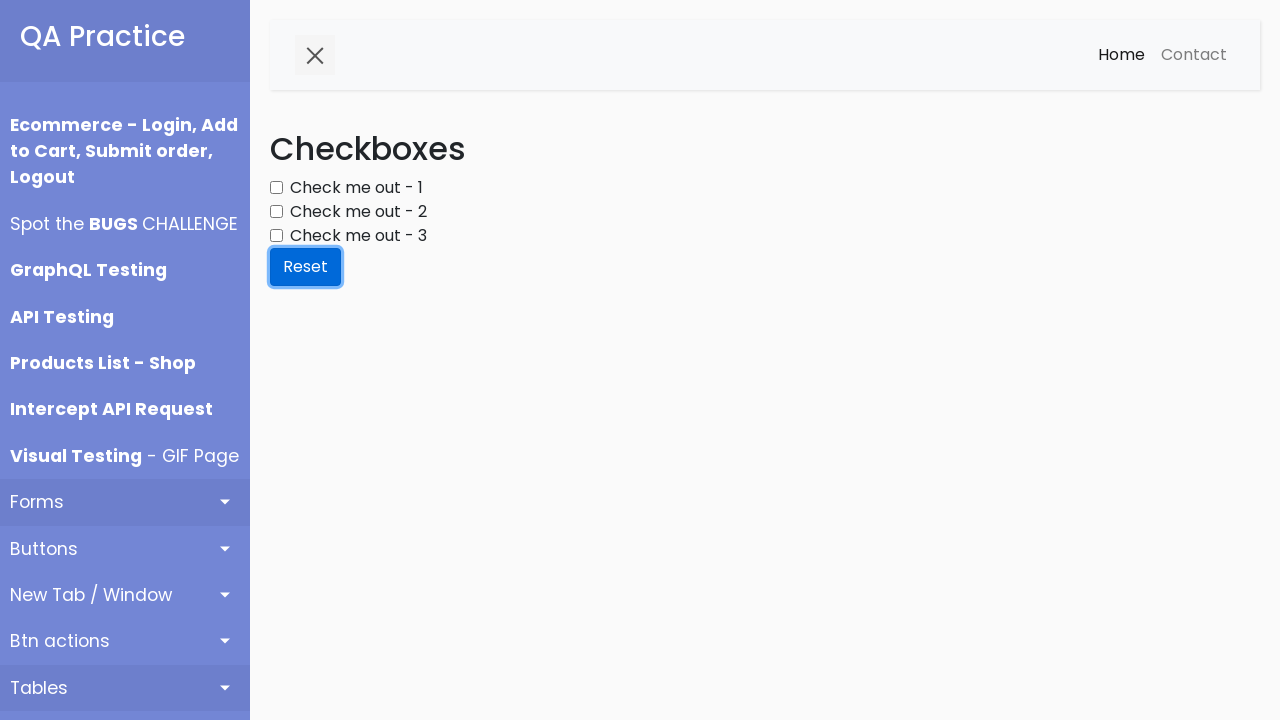